Tests a To-Do application by clicking on the app link, checking off two todo items, adding a new todo item, archiving completed items, and verifying the counts of completed and remaining items.

Starting URL: http://crossbrowsertesting.github.io

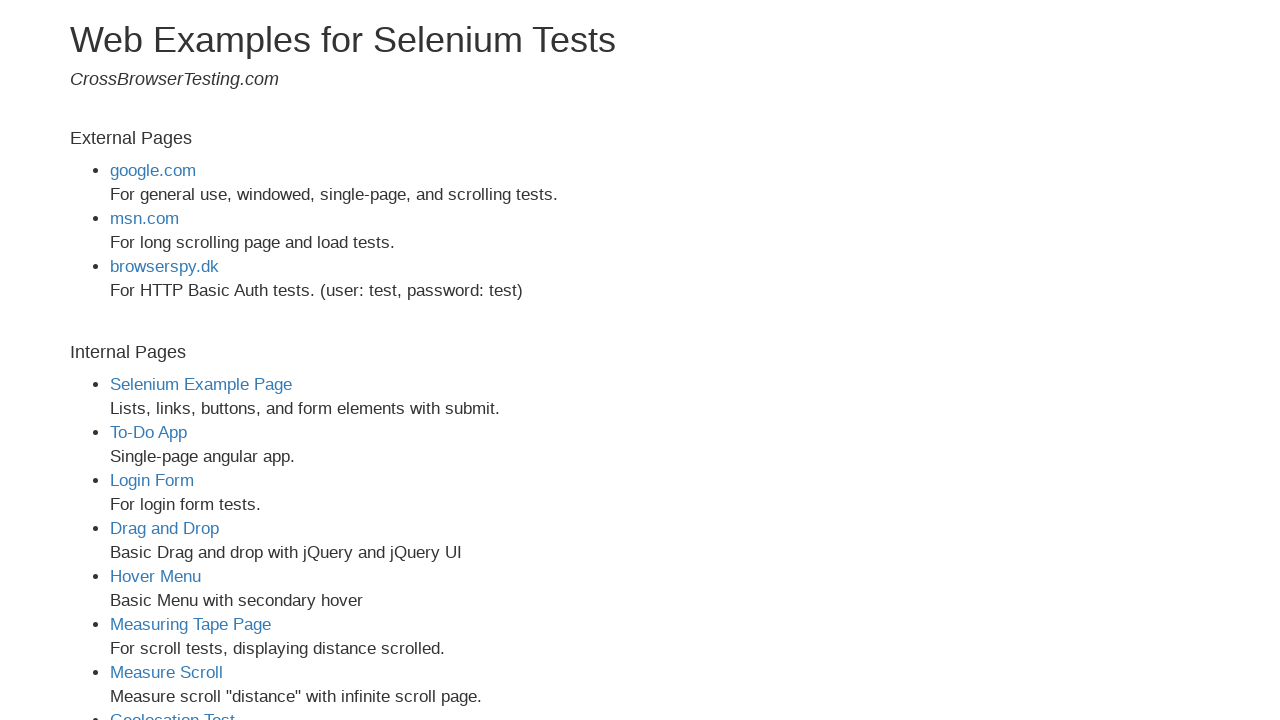

Clicked on To-Do App link at (148, 432) on xpath=//*[text()='To-Do App']
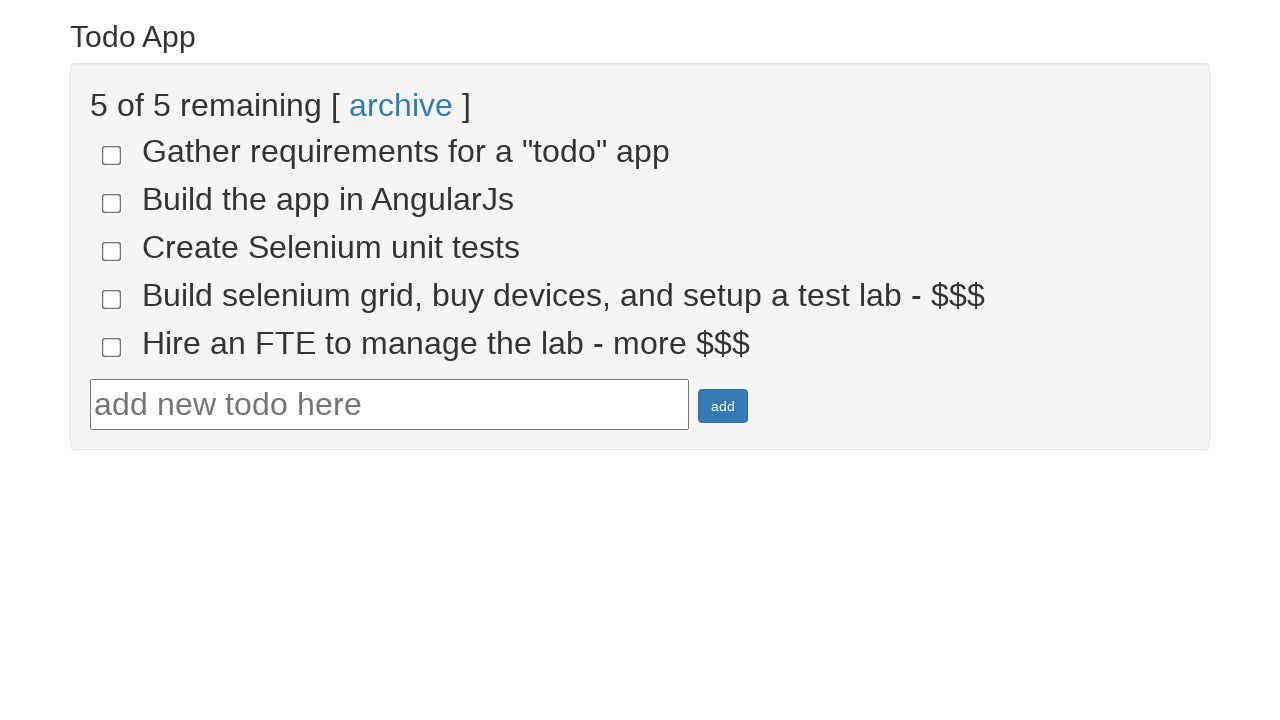

Checked todo-4 checkbox at (112, 299) on input[name='todo-4']
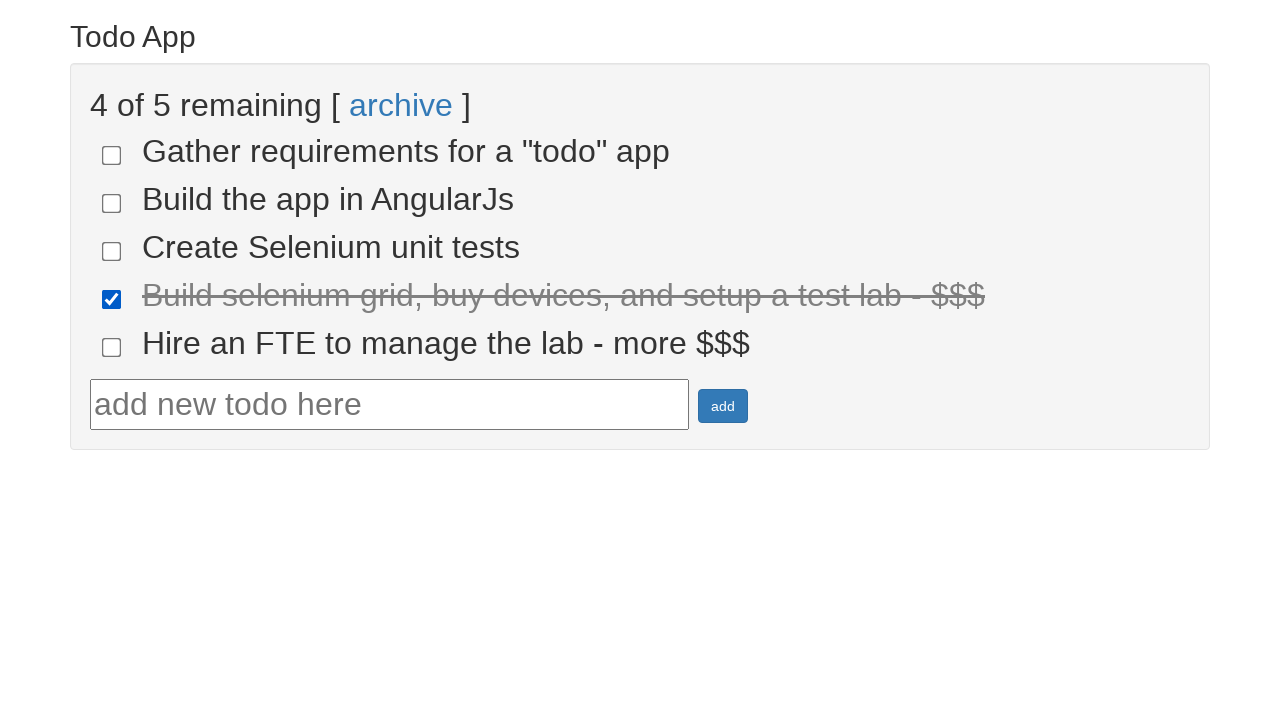

Checked todo-5 checkbox at (112, 347) on input[name='todo-5']
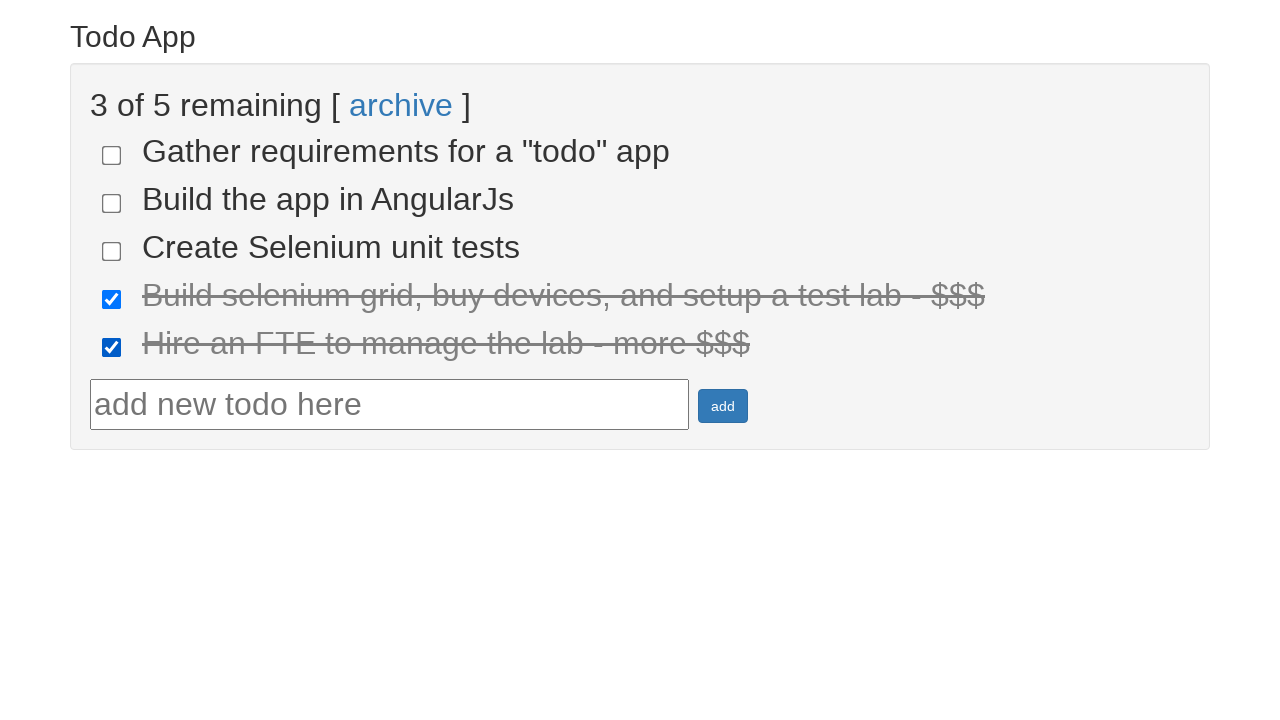

Verified 2 items are marked as done
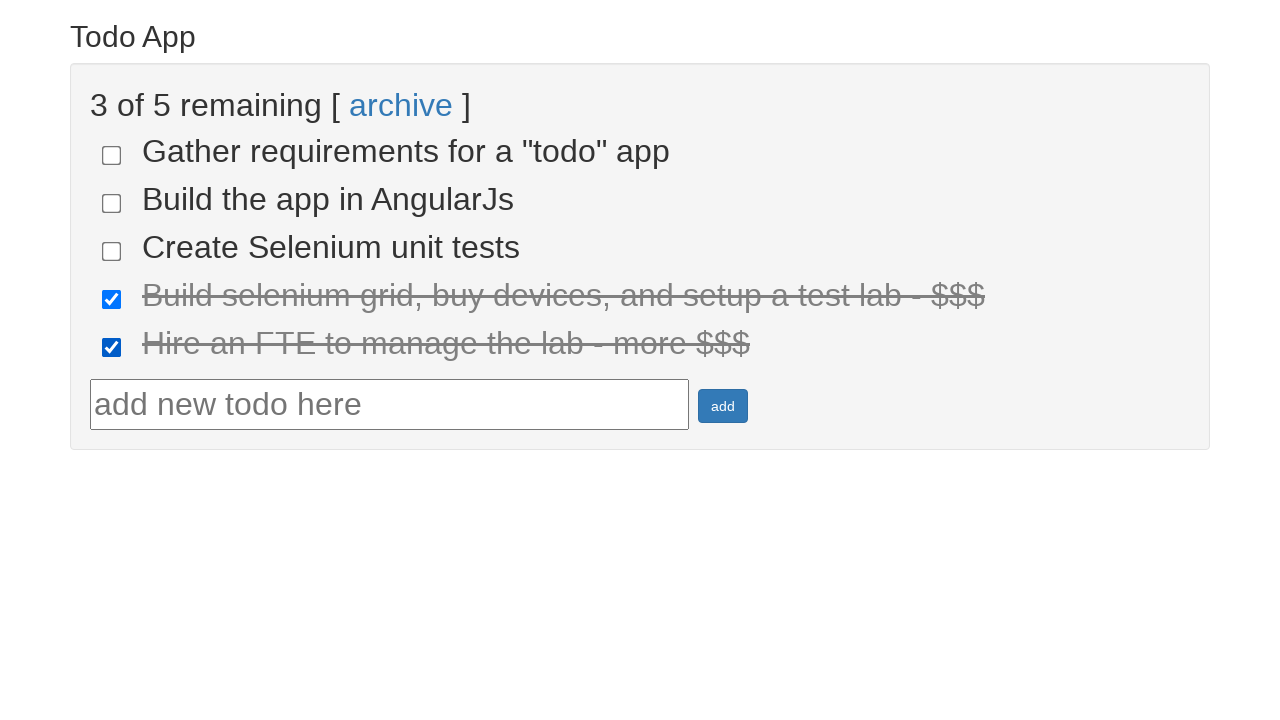

Filled todo text field with 'we added is Run Selenium Test' on input#todotext
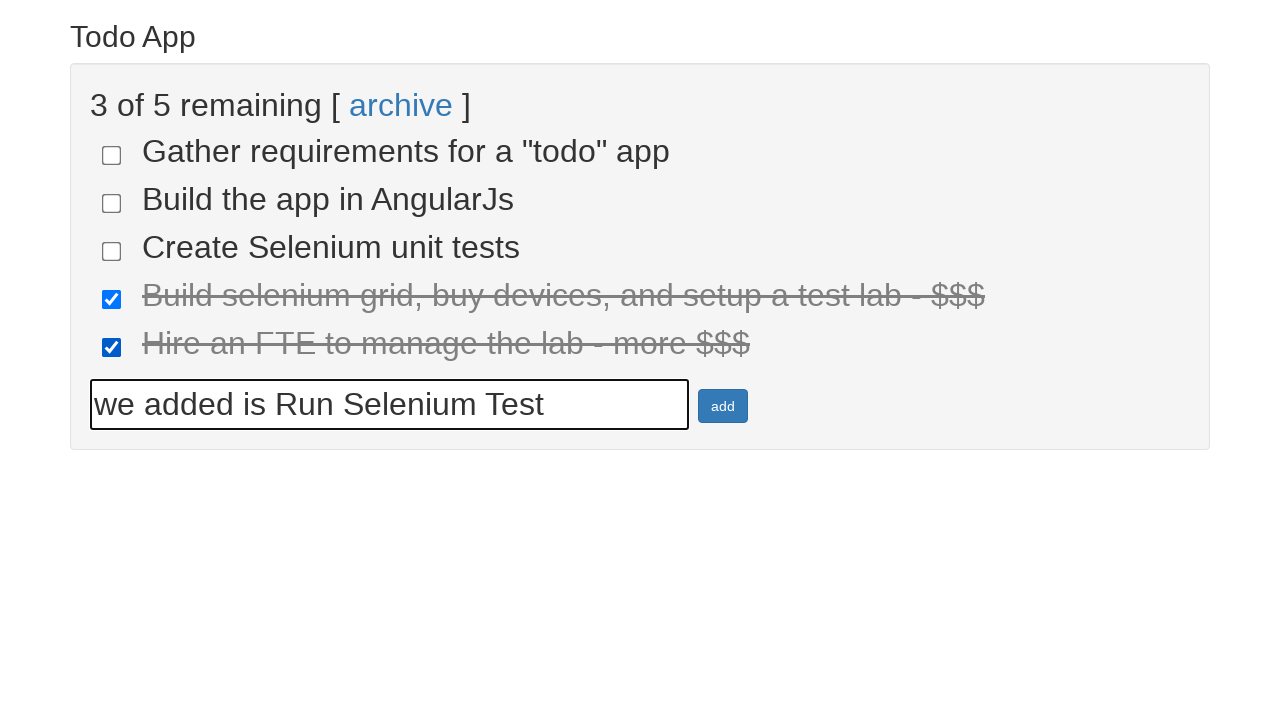

Pressed Enter to add new todo item on input#todotext
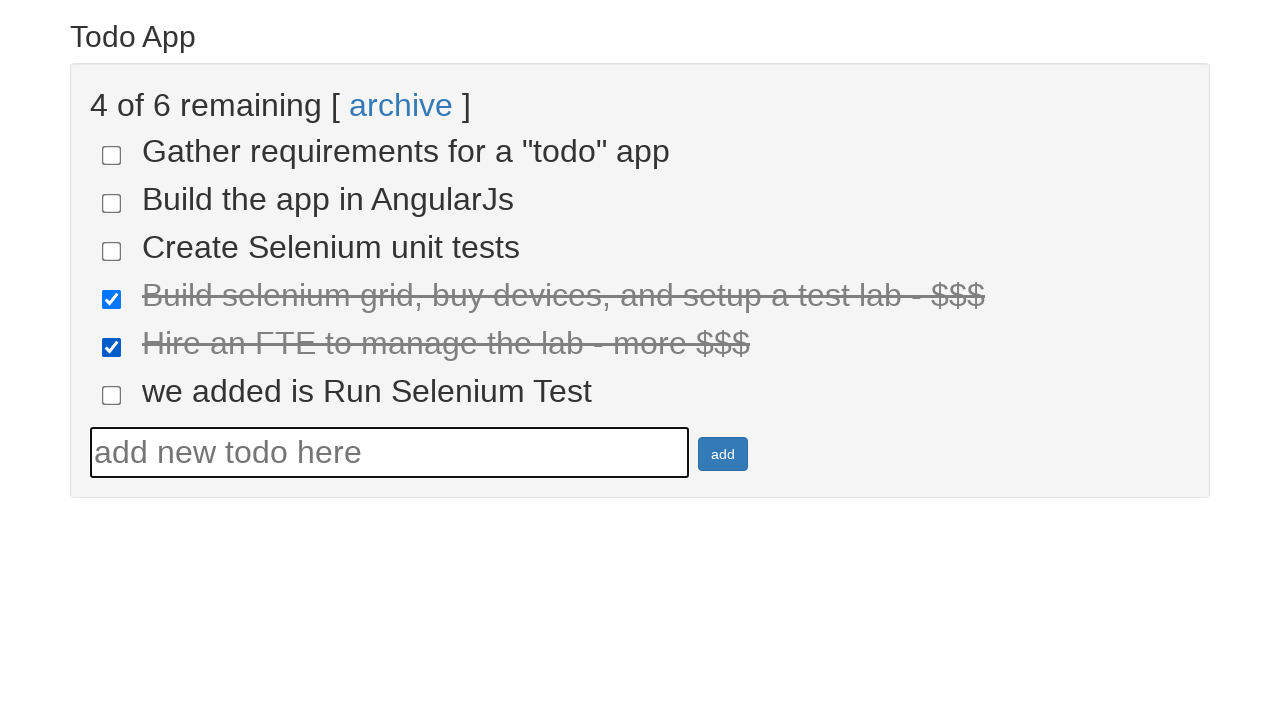

Clicked archive link to archive completed todos at (401, 105) on xpath=//*[text()='archive']
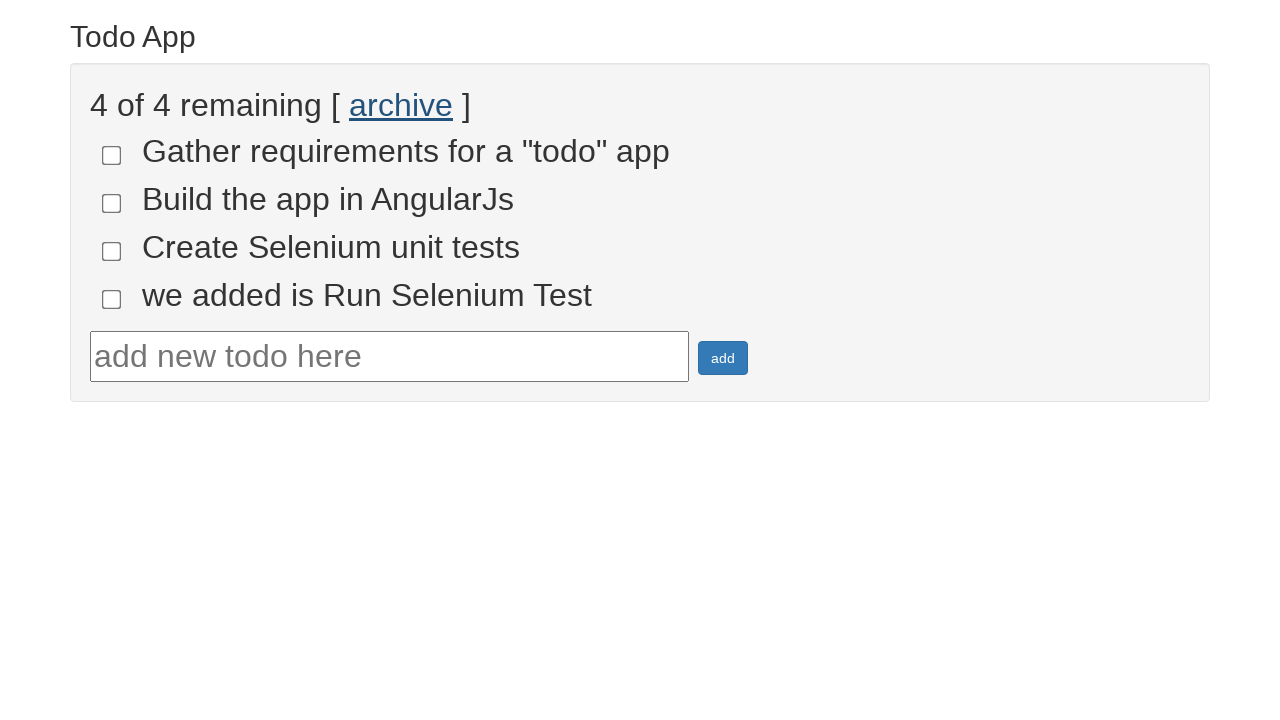

Verified 4 items remain as not done
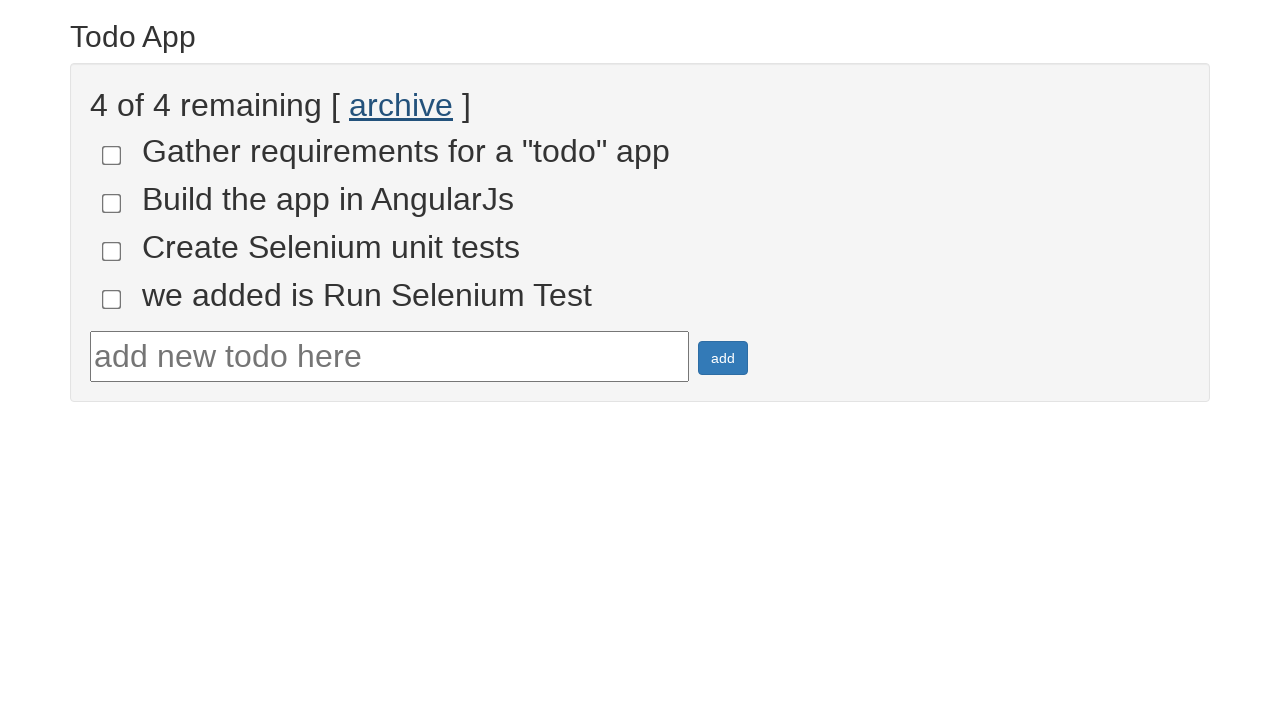

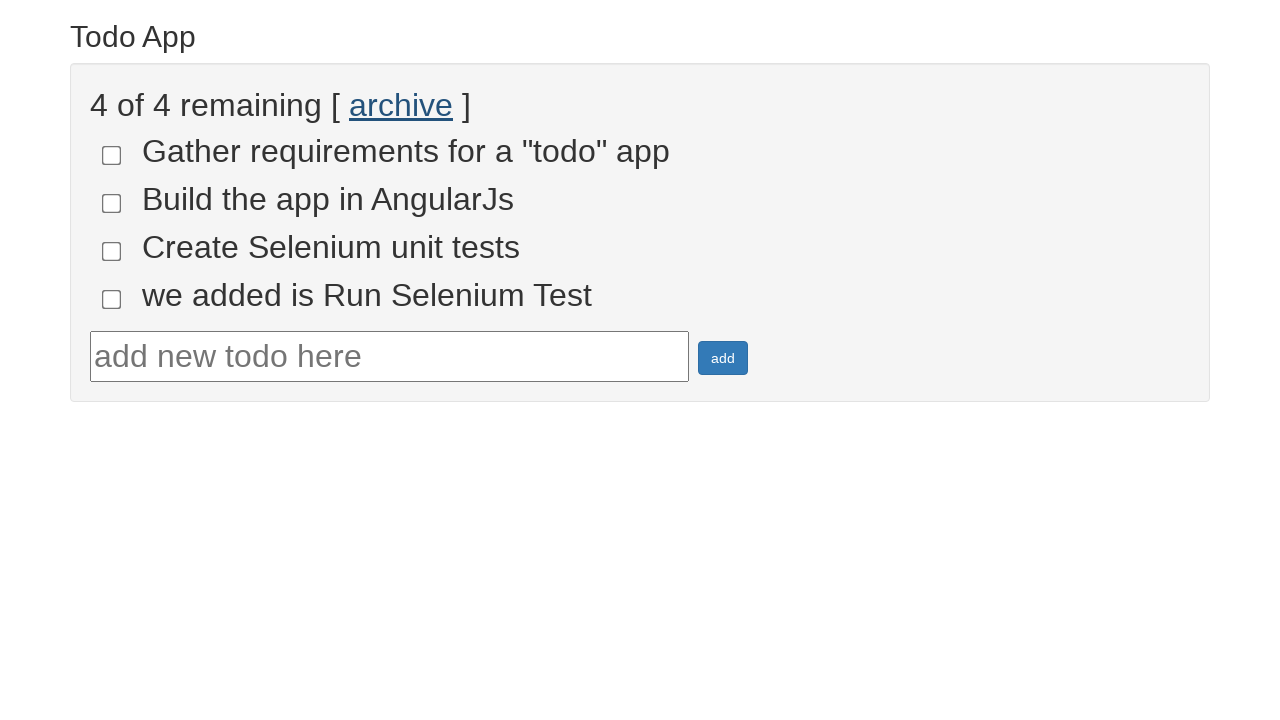